Navigates to Disney.com, maximizes the browser window, and verifies the page title matches the expected Disney homepage title.

Starting URL: https://disney.com

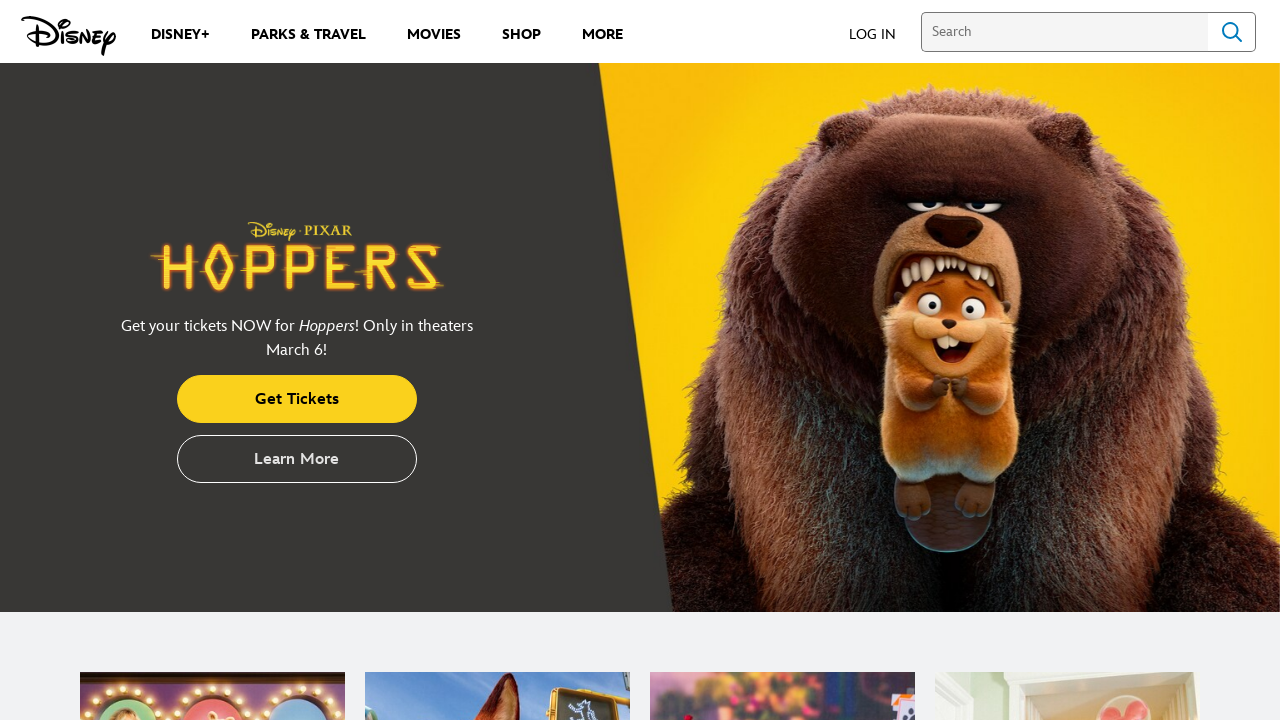

Set viewport to 1920x1080 to maximize browser window
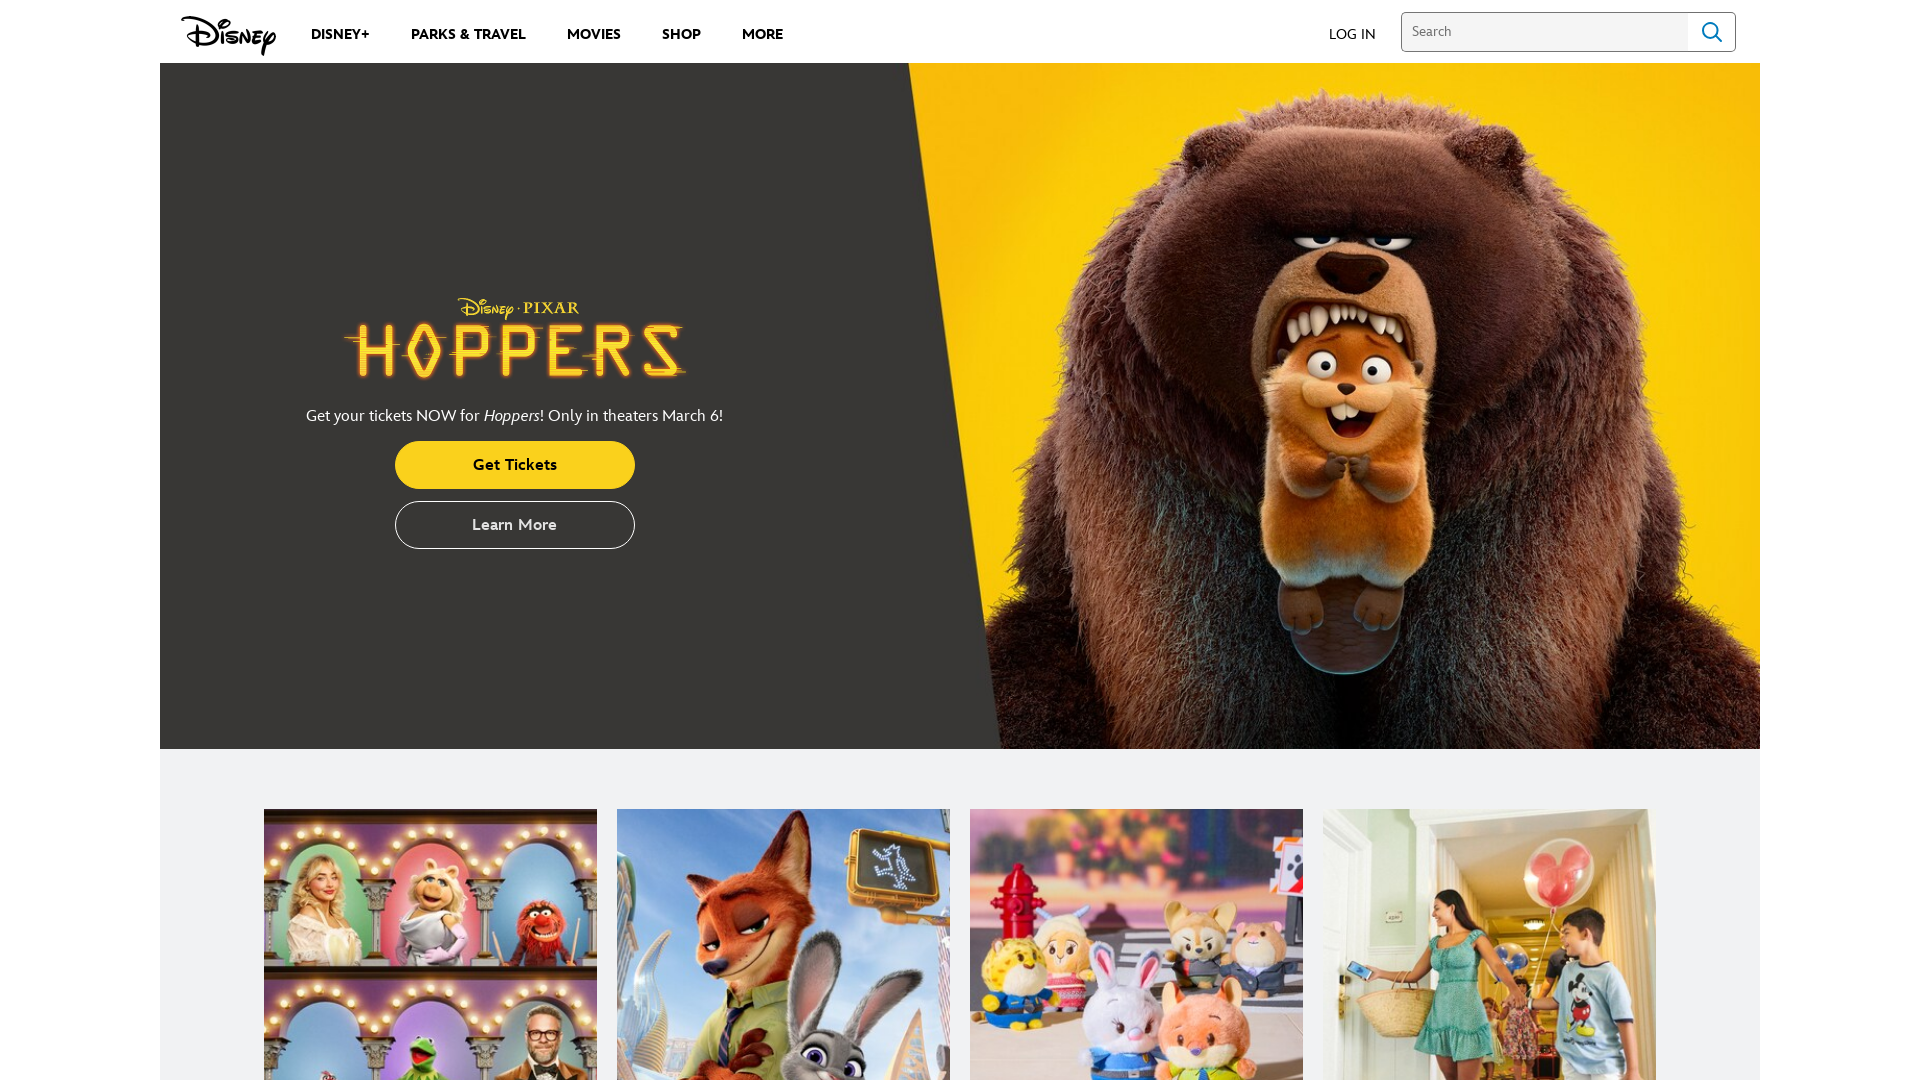

Waited for page to reach domcontentloaded state
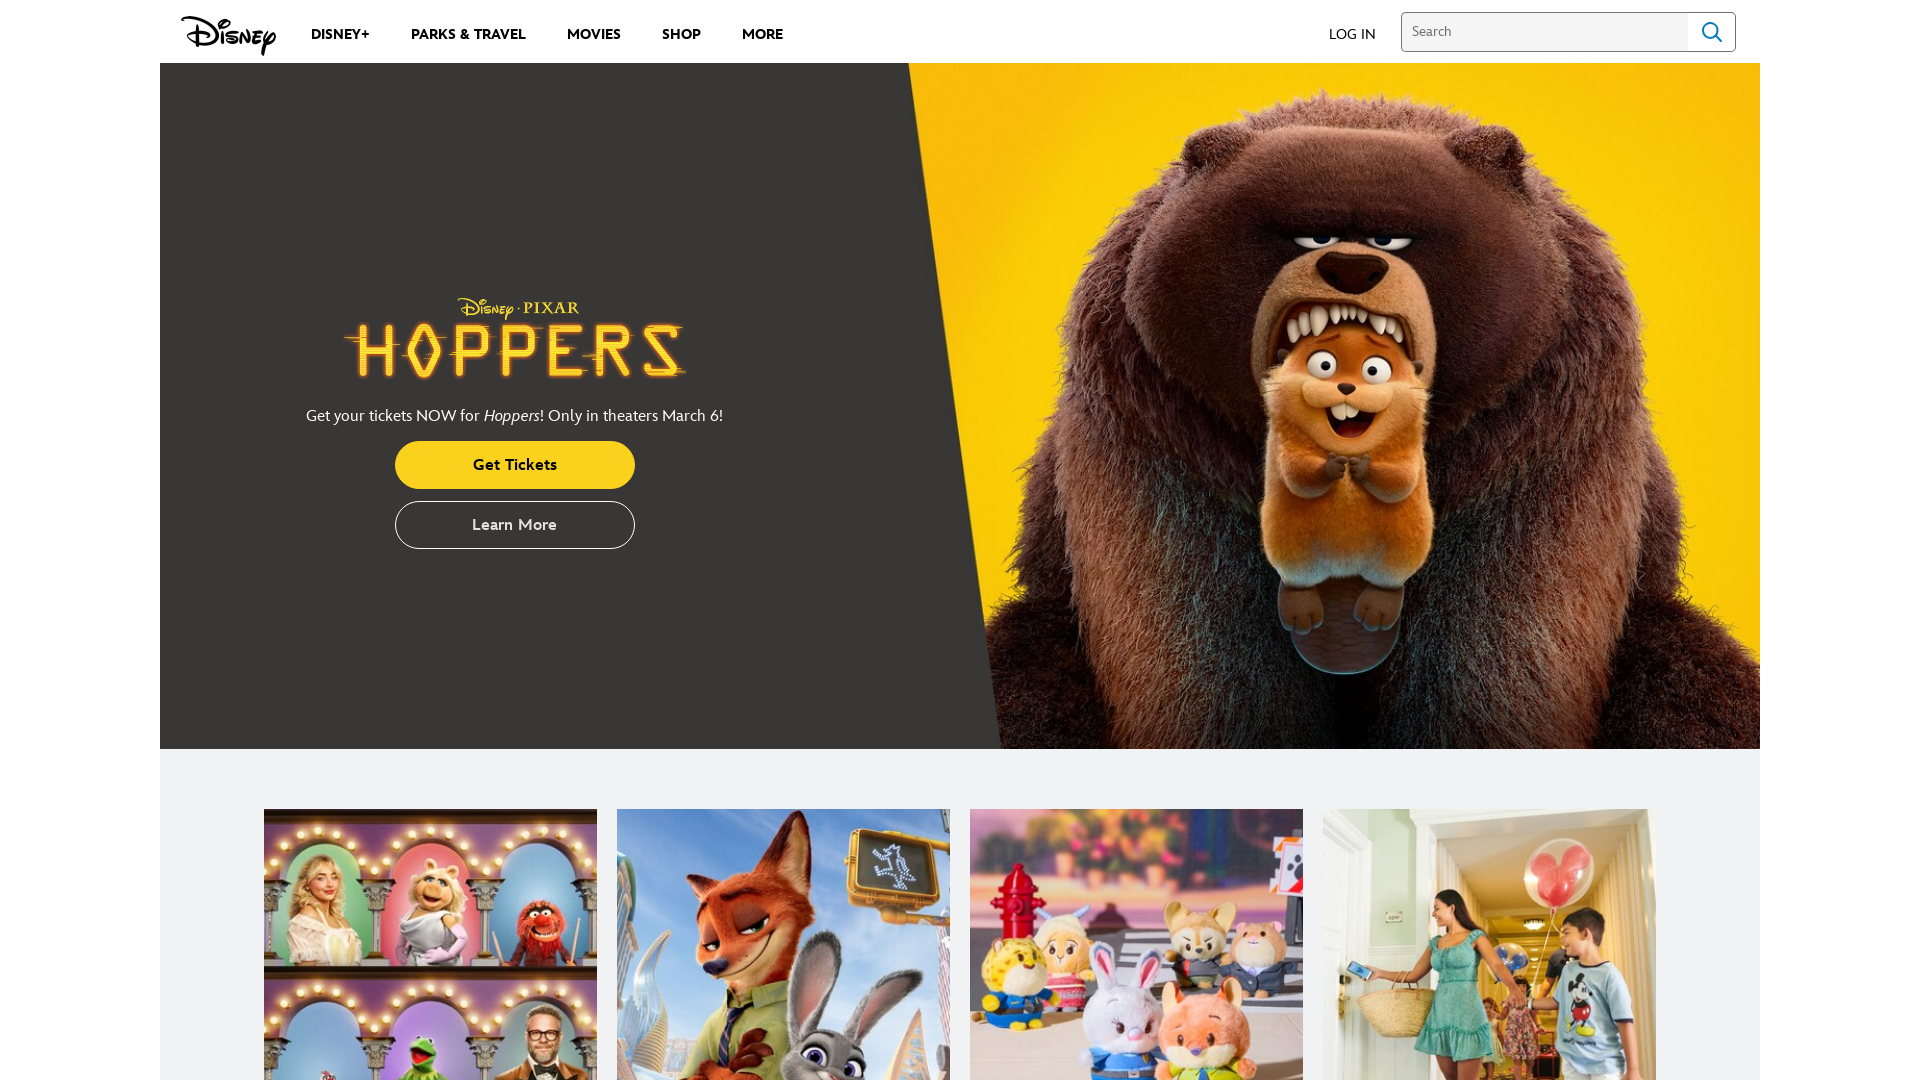

Verified page title matches expected Disney homepage title
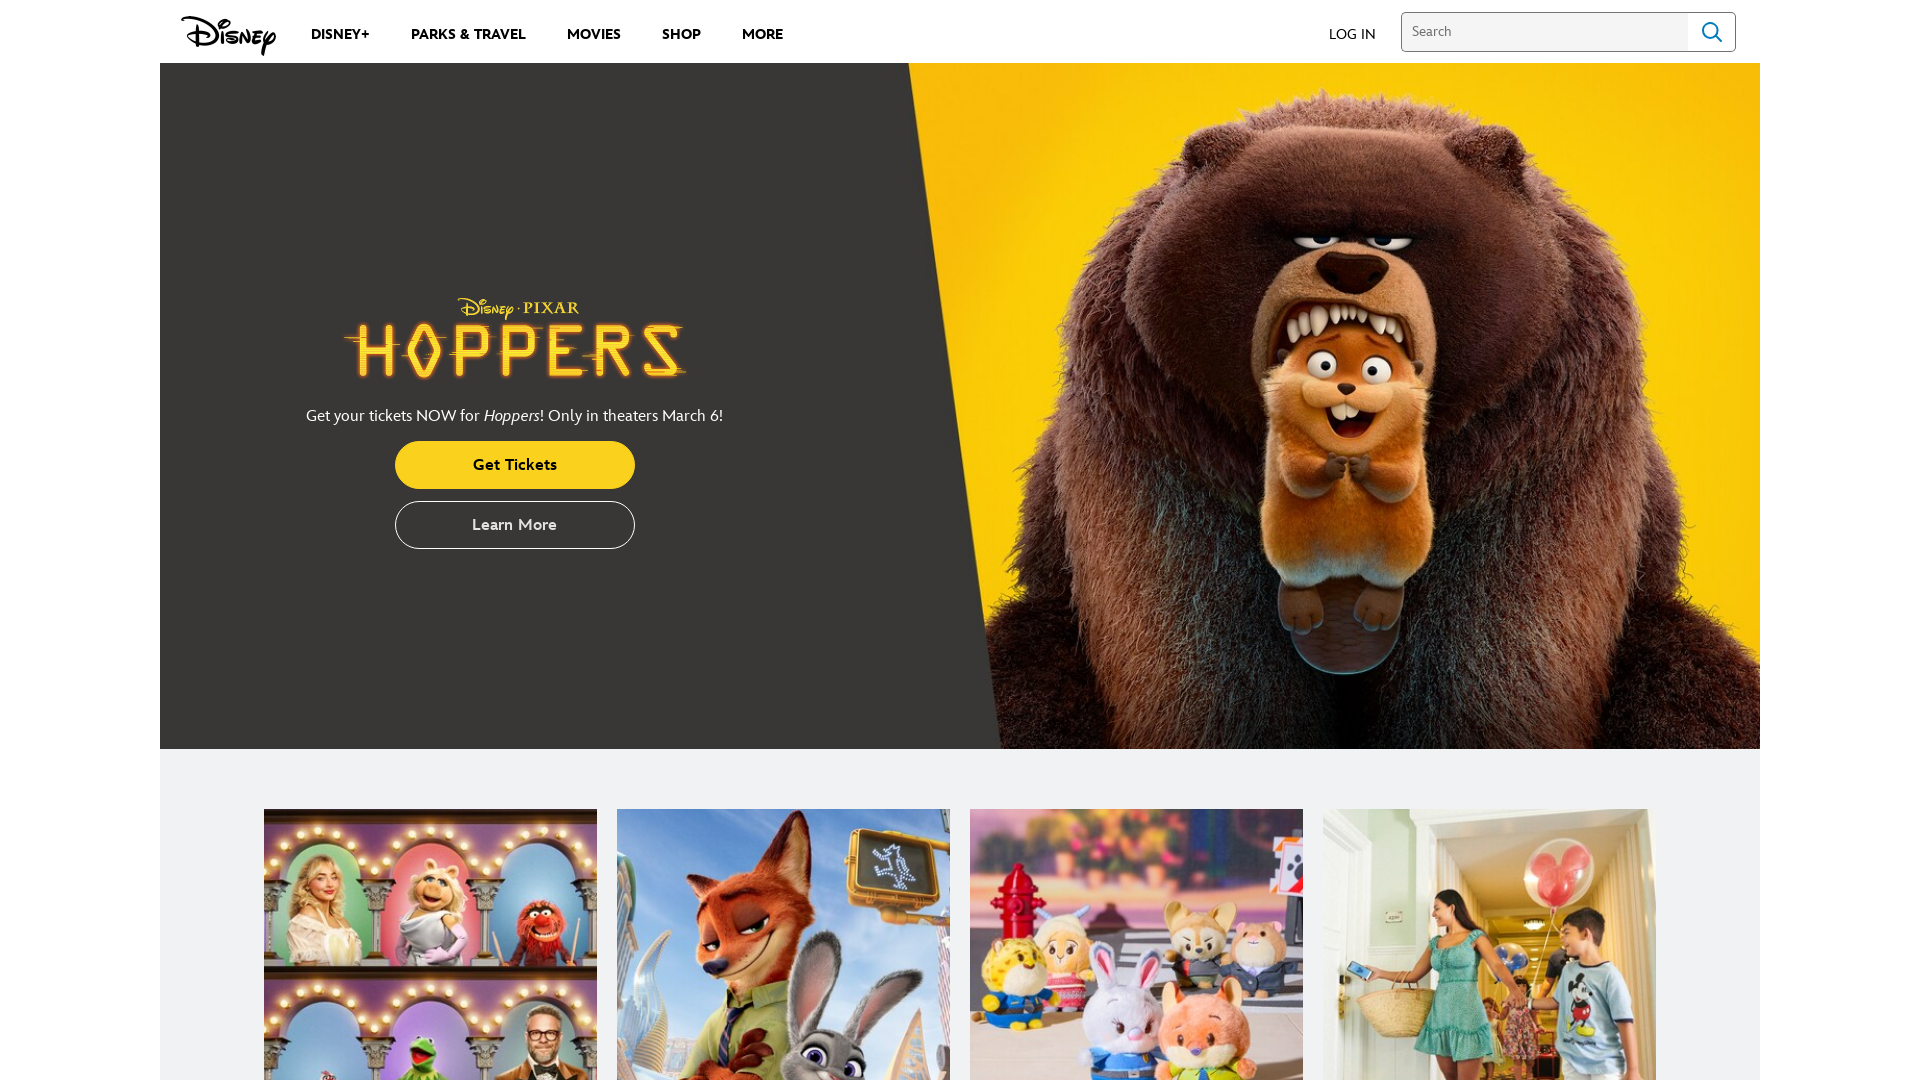

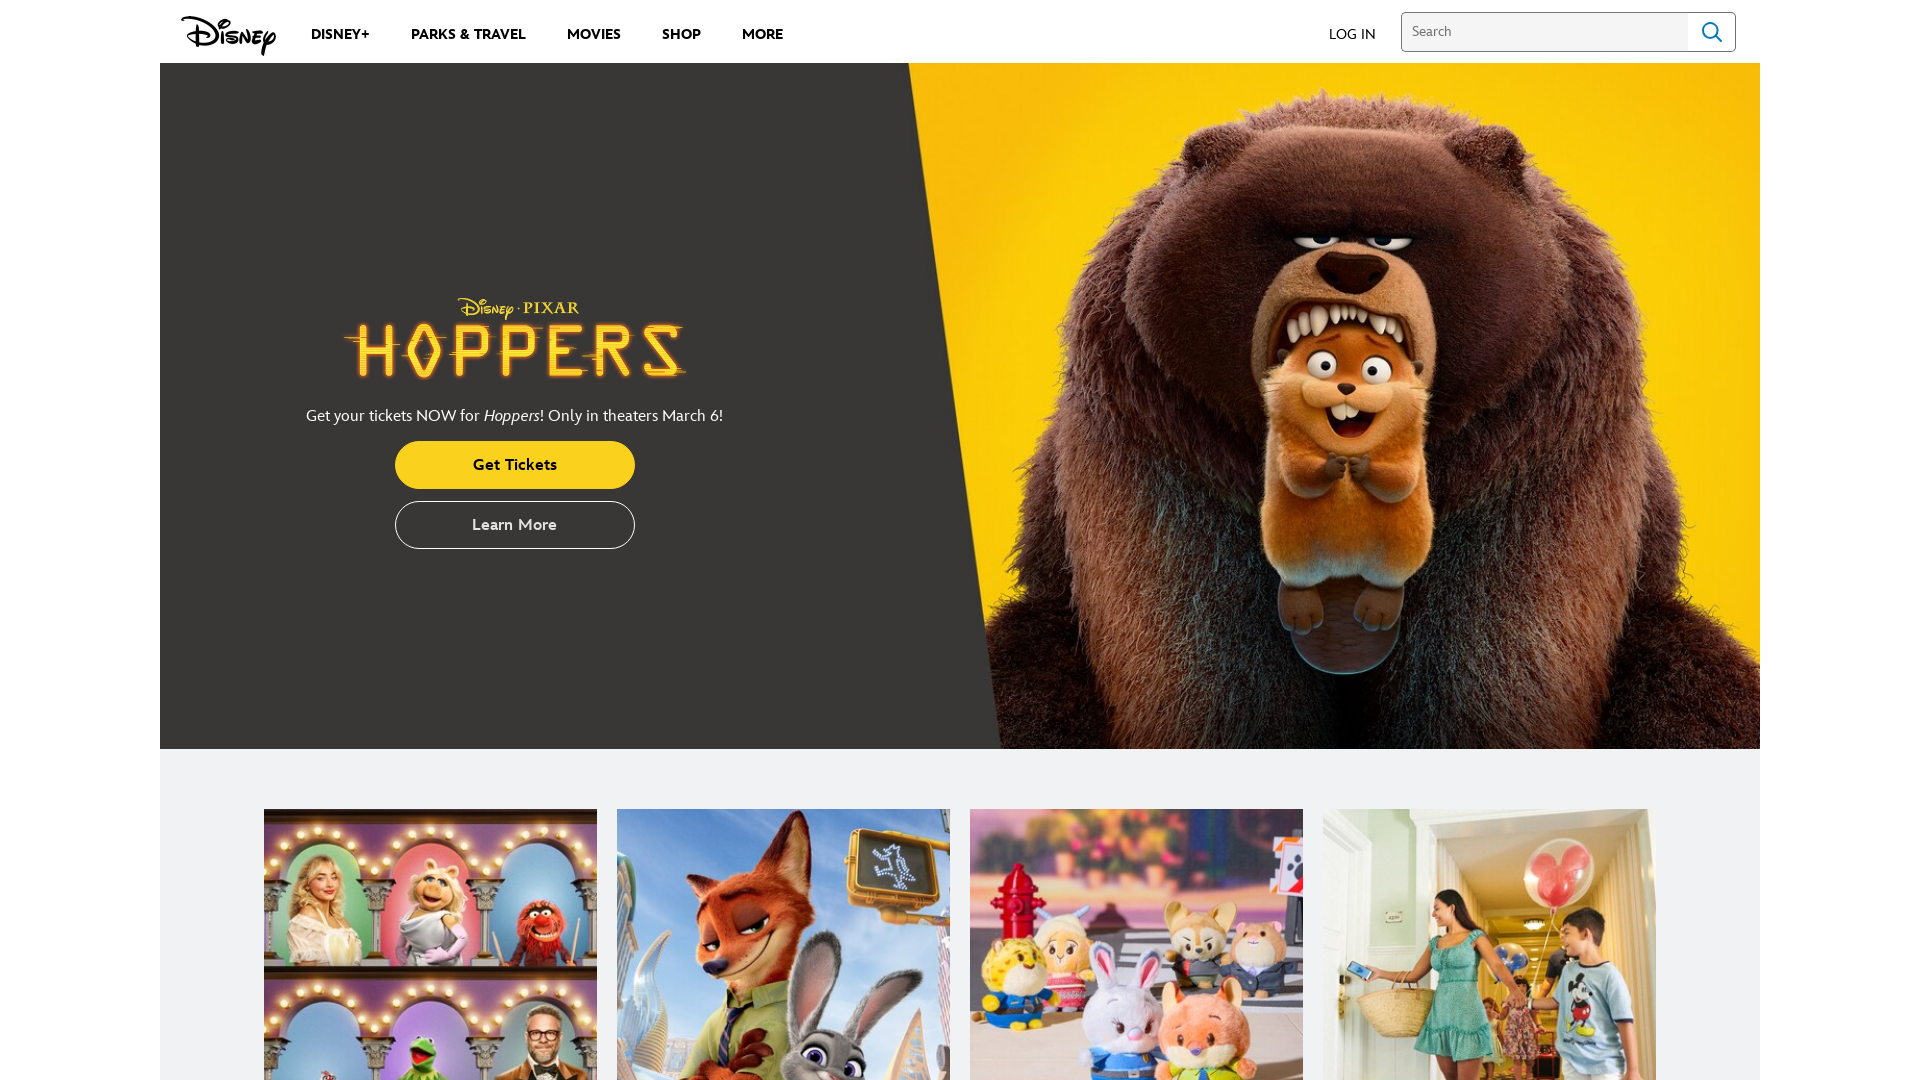